Tests auto-suggest dropdown functionality by typing a partial text and selecting a matching option from the suggestions list

Starting URL: https://rahulshettyacademy.com/dropdownsPractise/

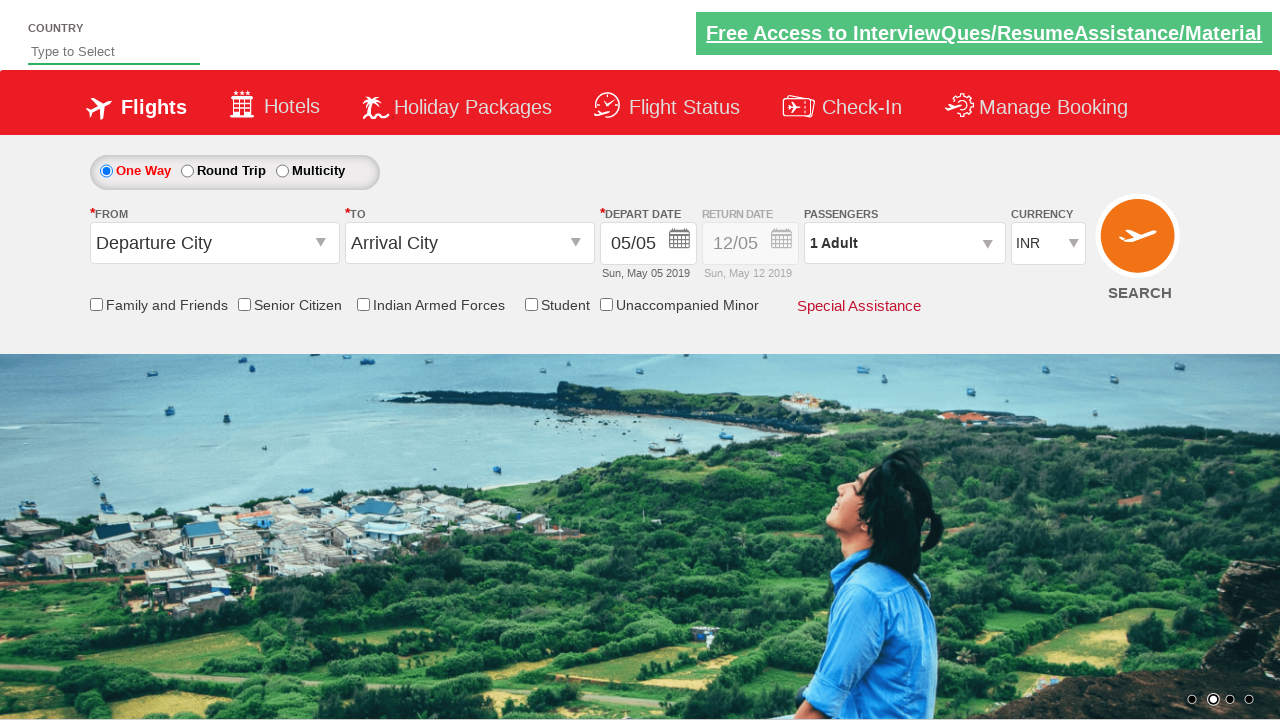

Typed 'Chi' in auto-suggest input field on #autosuggest
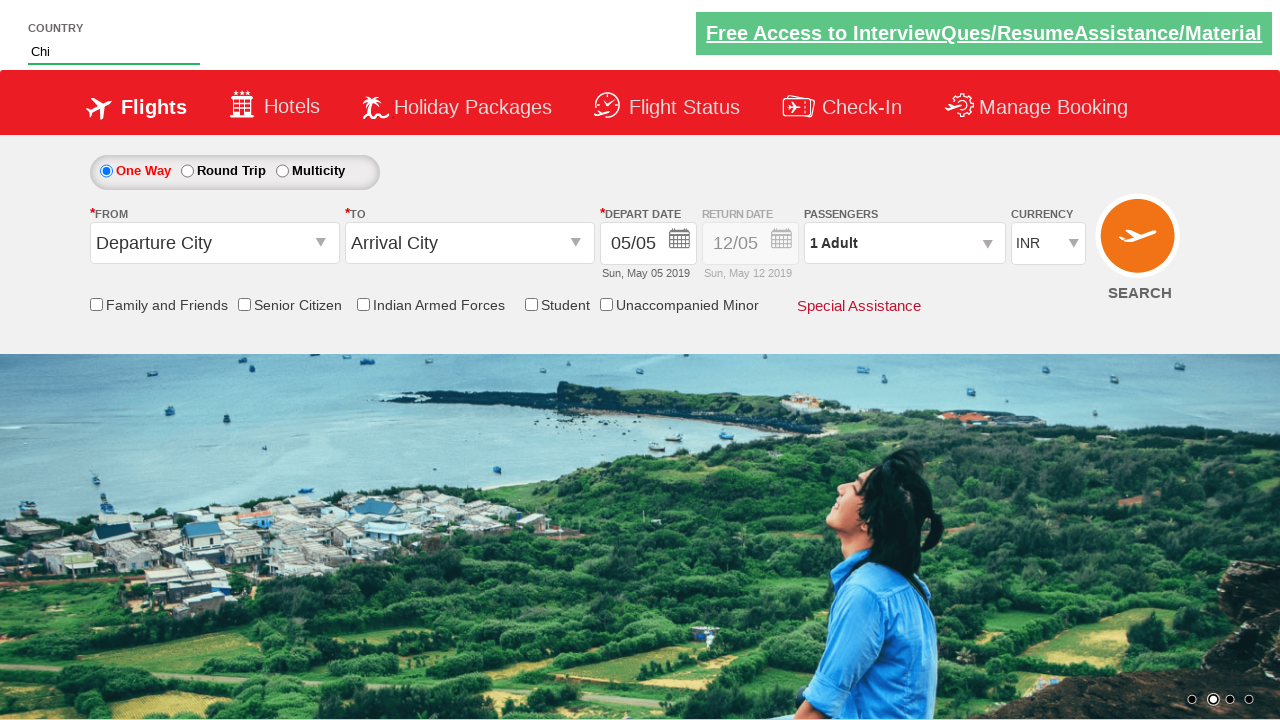

Auto-suggest dropdown appeared with matching suggestions
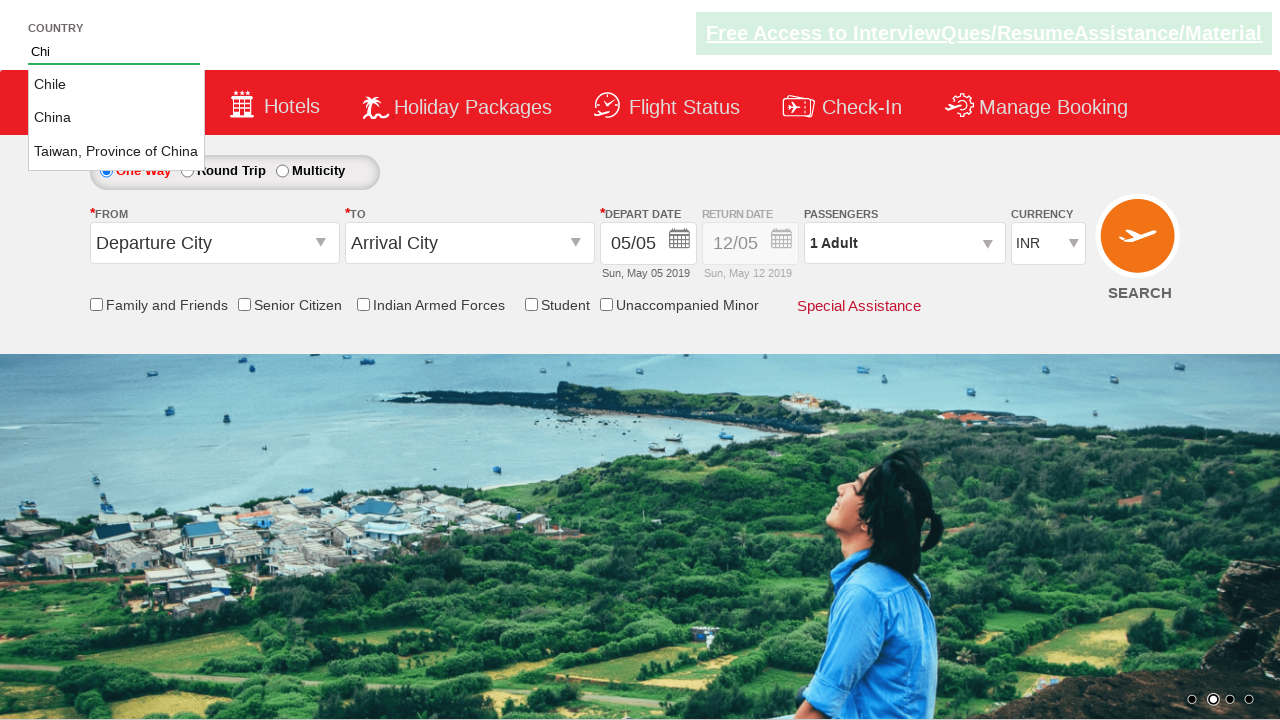

Selected 'China' from auto-suggest dropdown at (116, 118) on li.ui-menu-item:has-text('China')
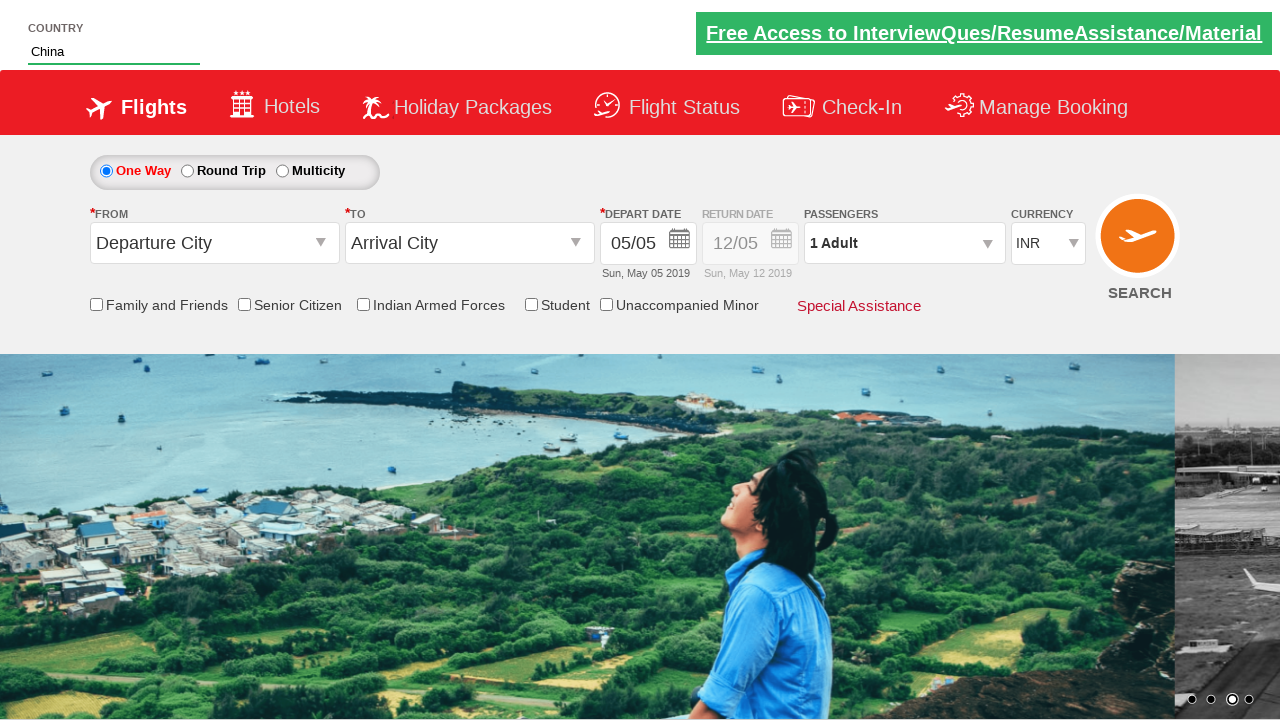

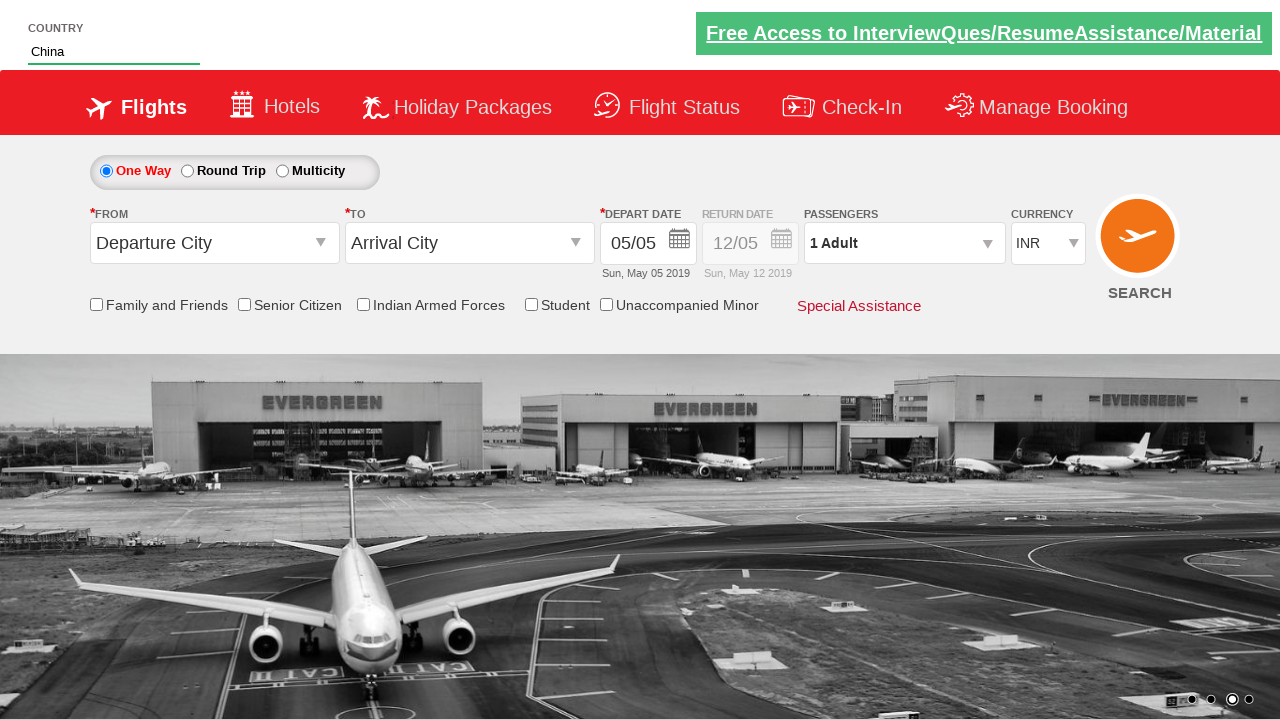